Tests hover interactions by moving mouse over user profile images and verifying that user information appears on hover

Starting URL: https://the-internet.herokuapp.com/hovers

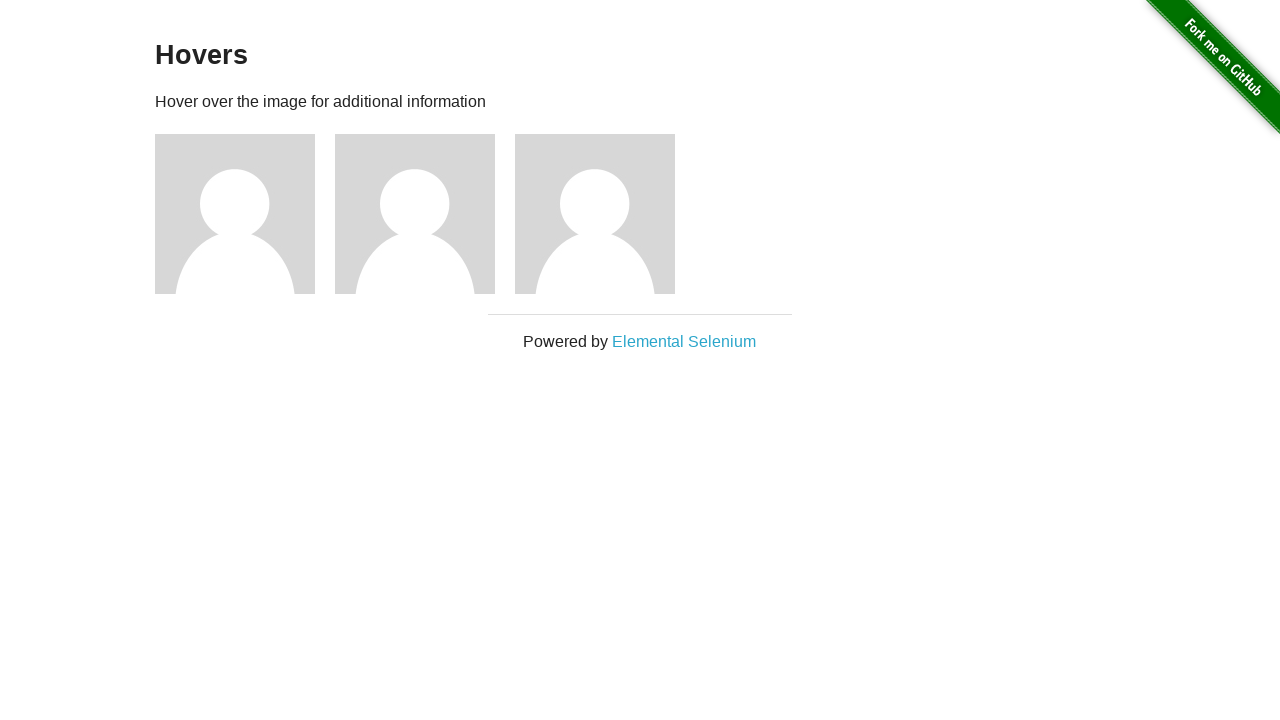

Navigated to hovers test page
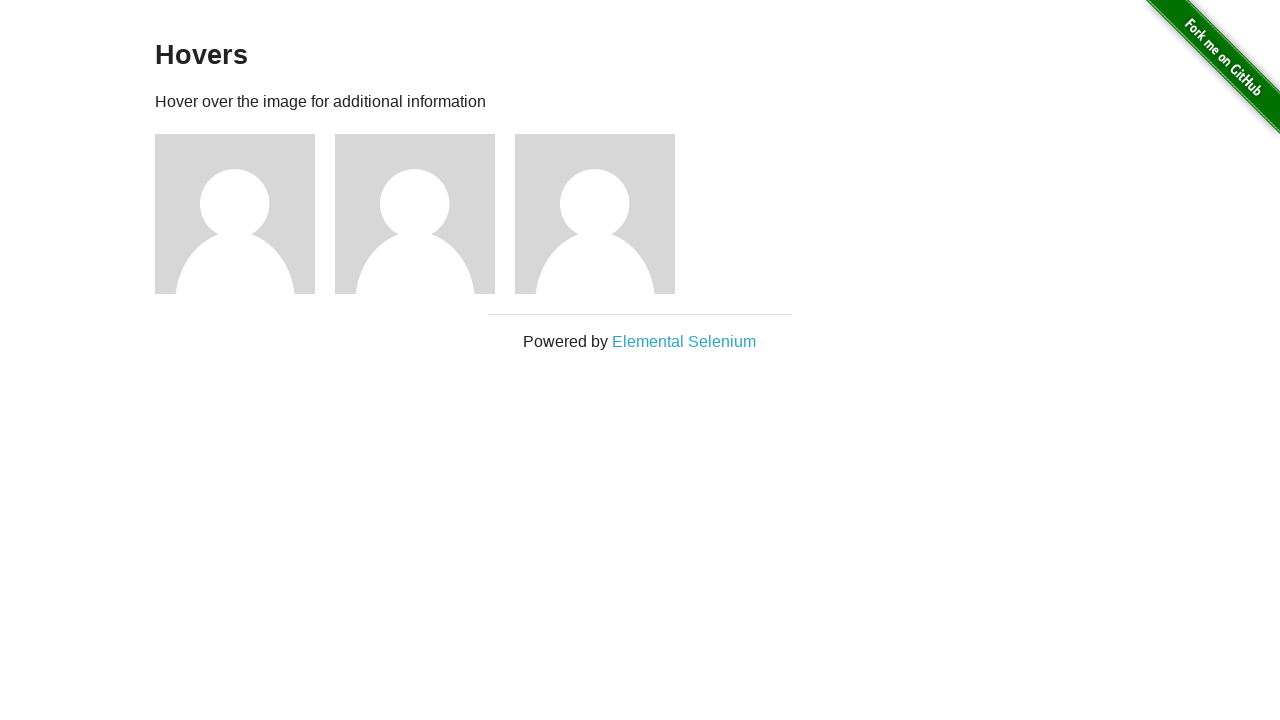

Located all user profile figure elements
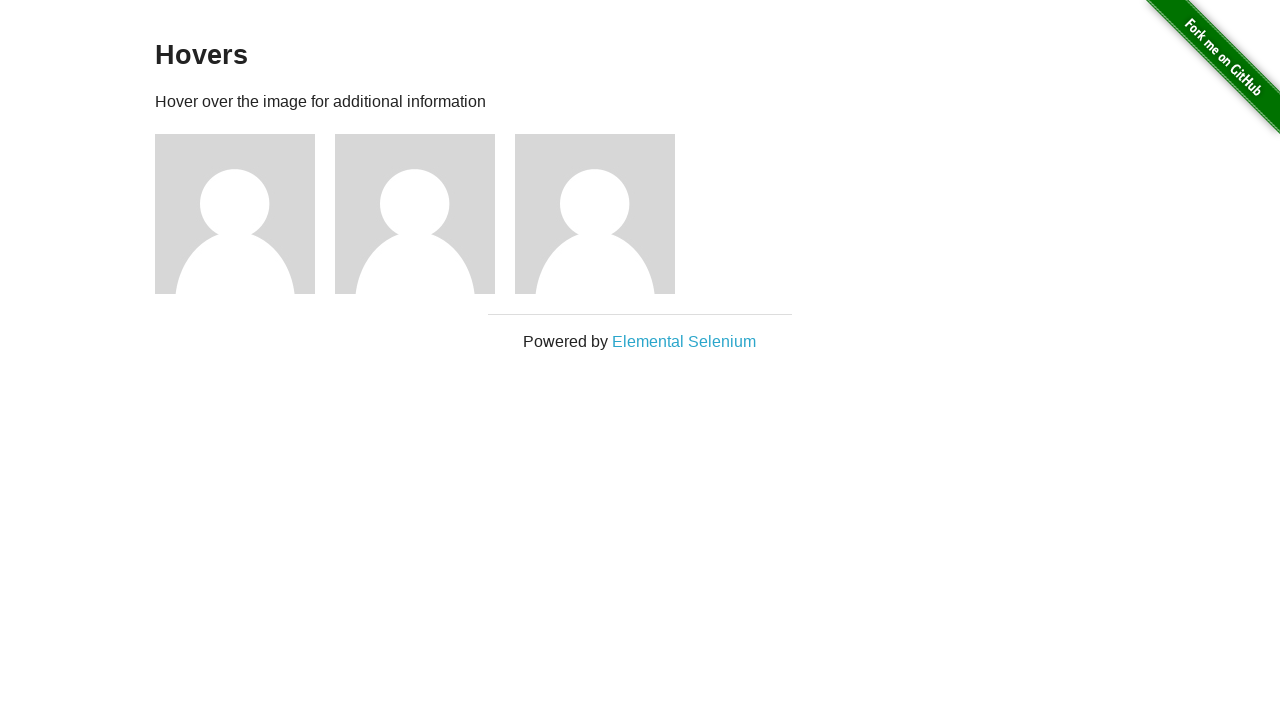

Hovered over user profile image at (245, 214) on .figure >> nth=0
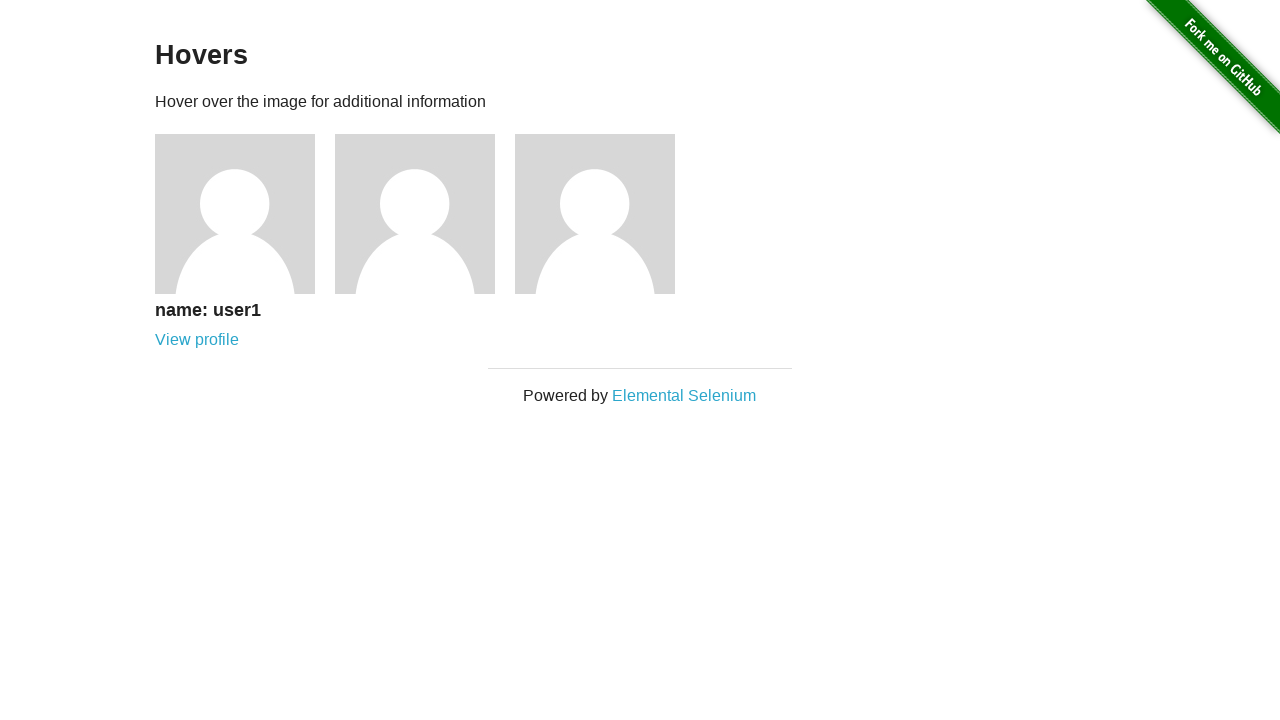

Waited 500ms for hover effect animation
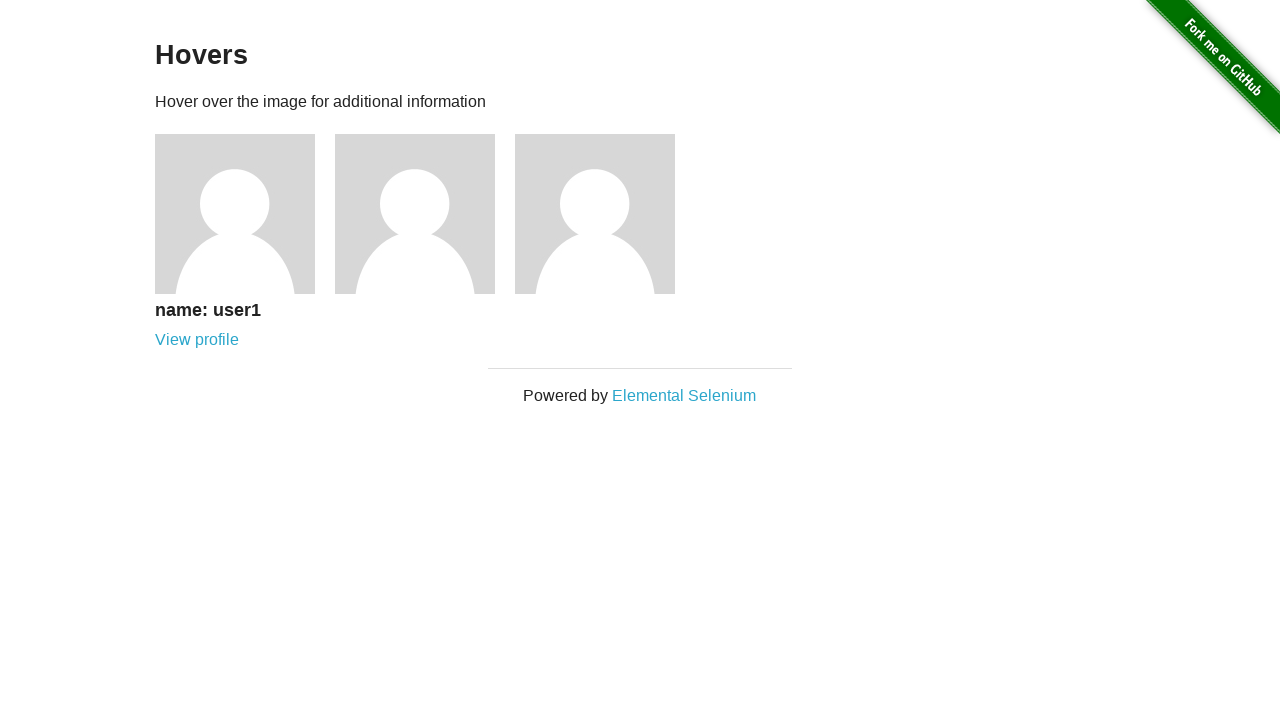

Verified user information is visible on hover
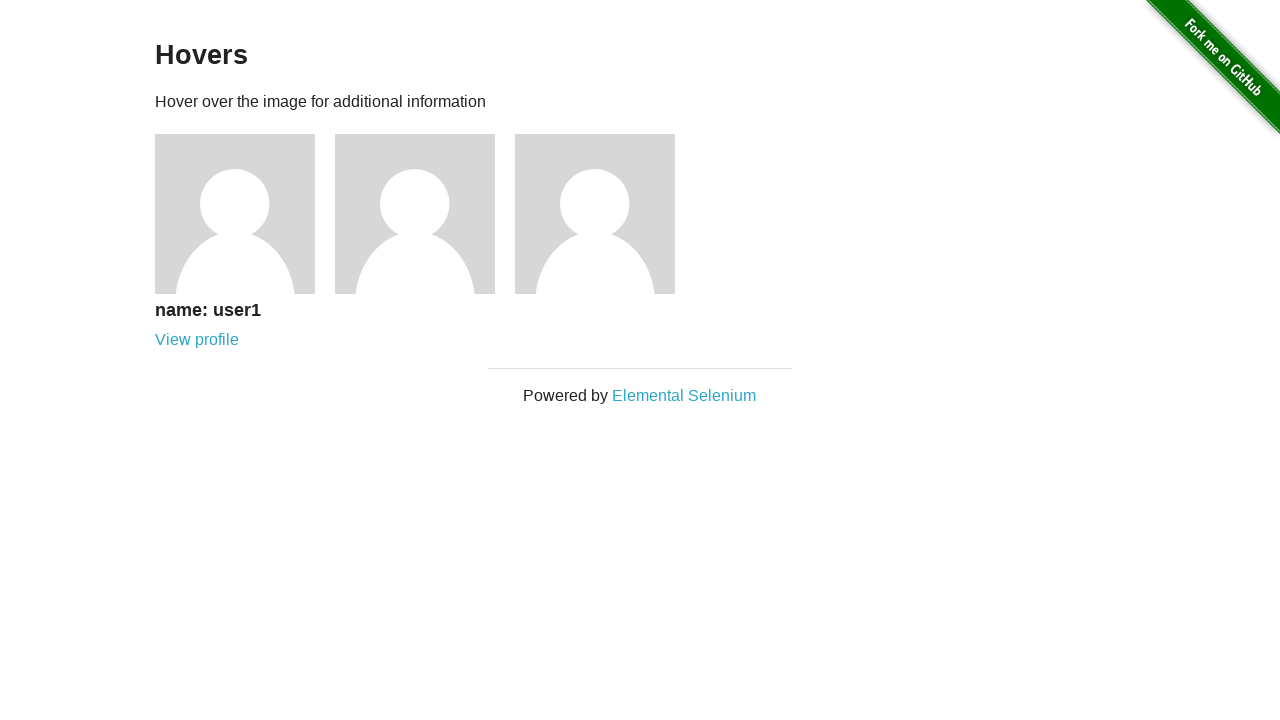

Hovered over user profile image at (425, 214) on .figure >> nth=1
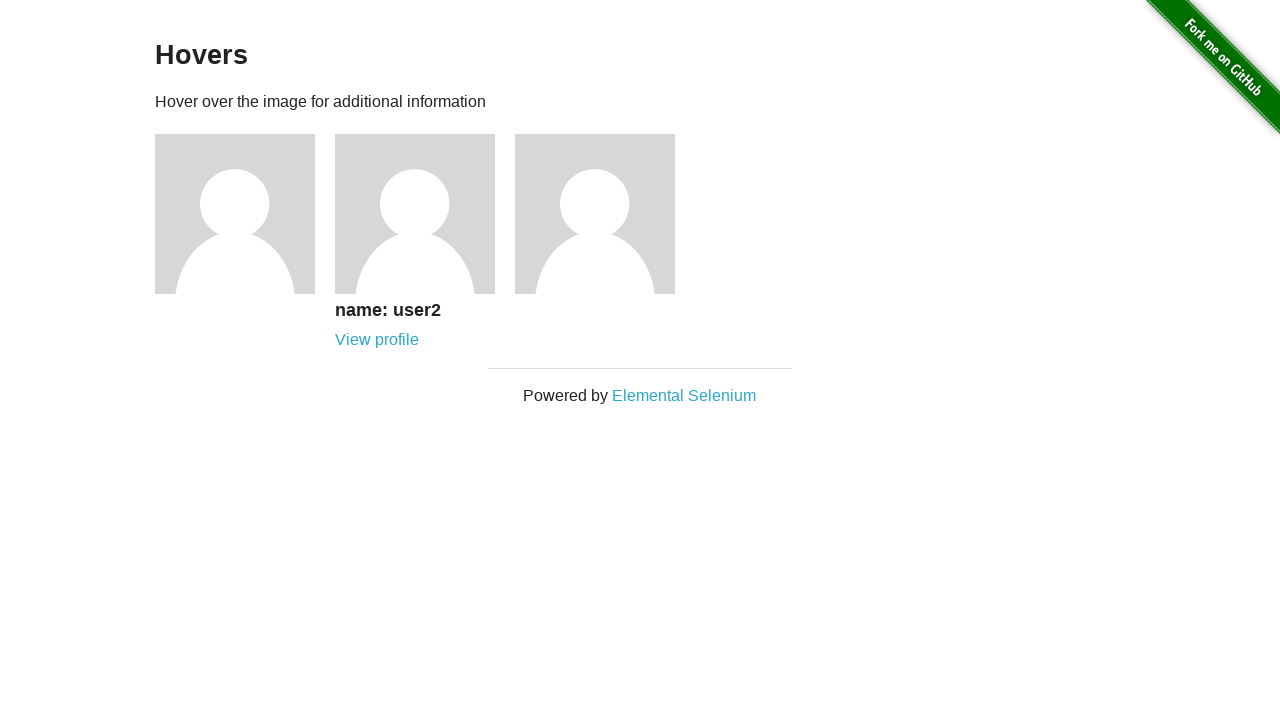

Waited 500ms for hover effect animation
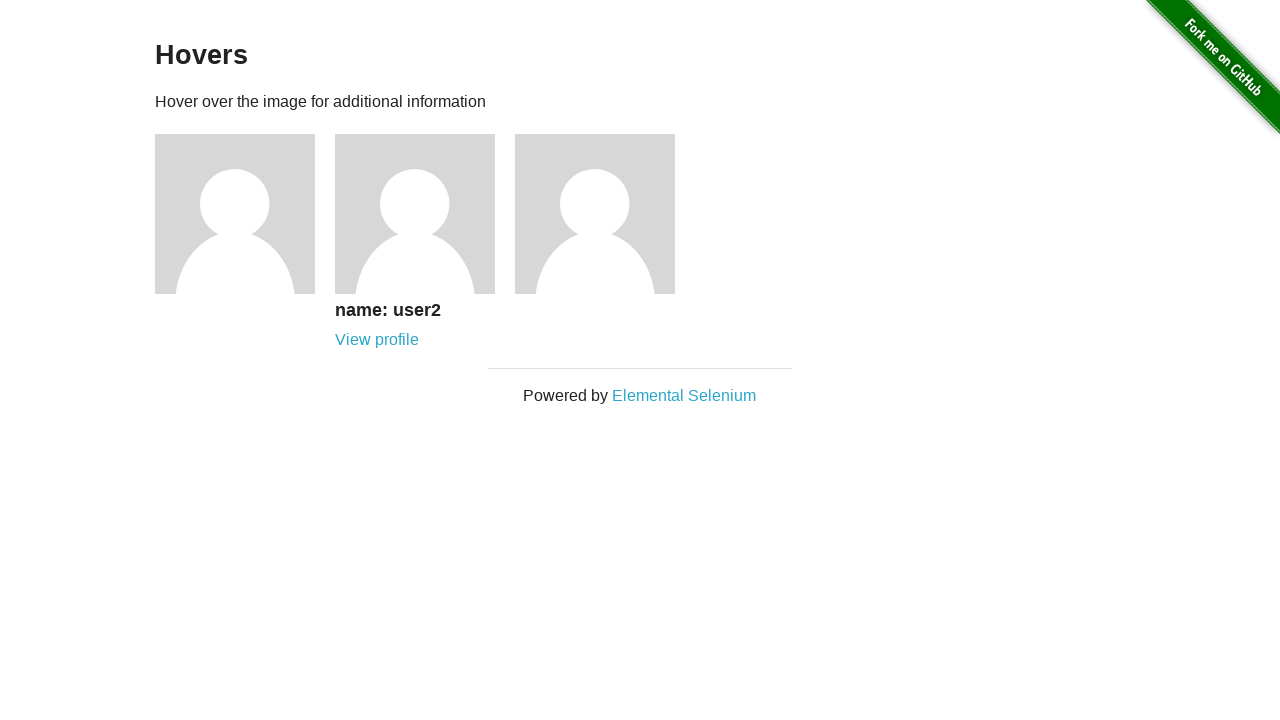

Verified user information is visible on hover
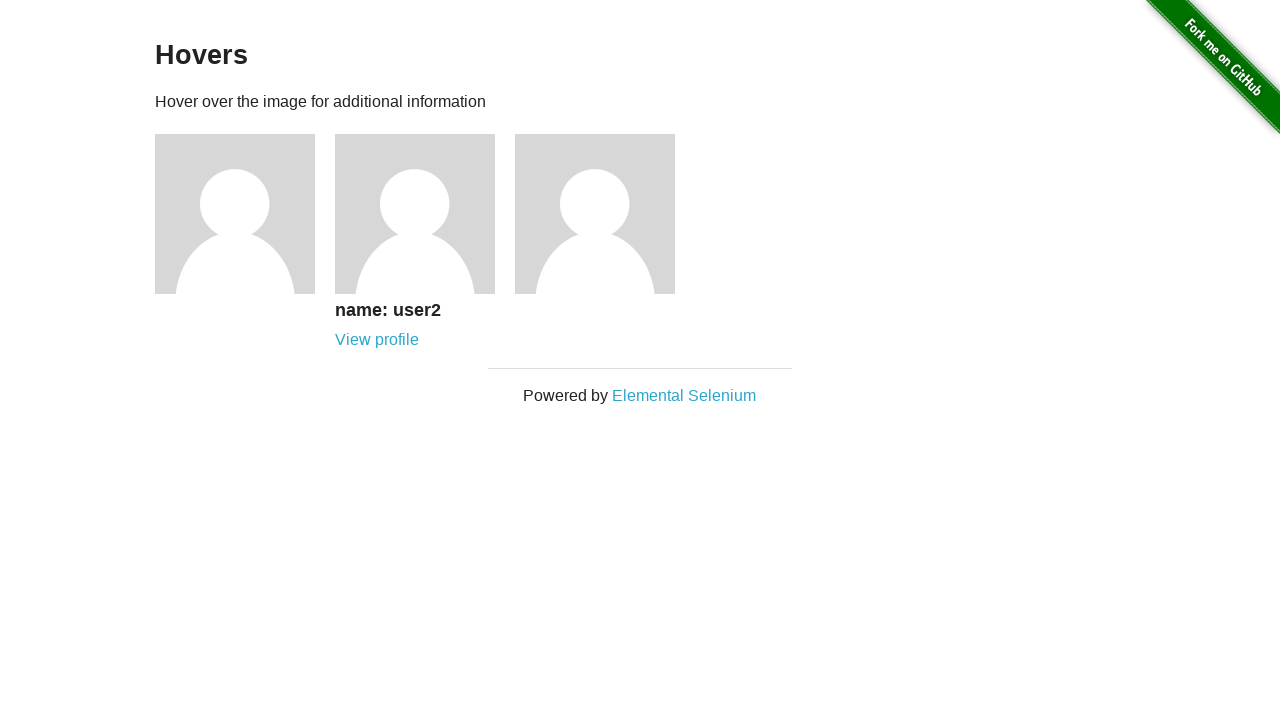

Hovered over user profile image at (605, 214) on .figure >> nth=2
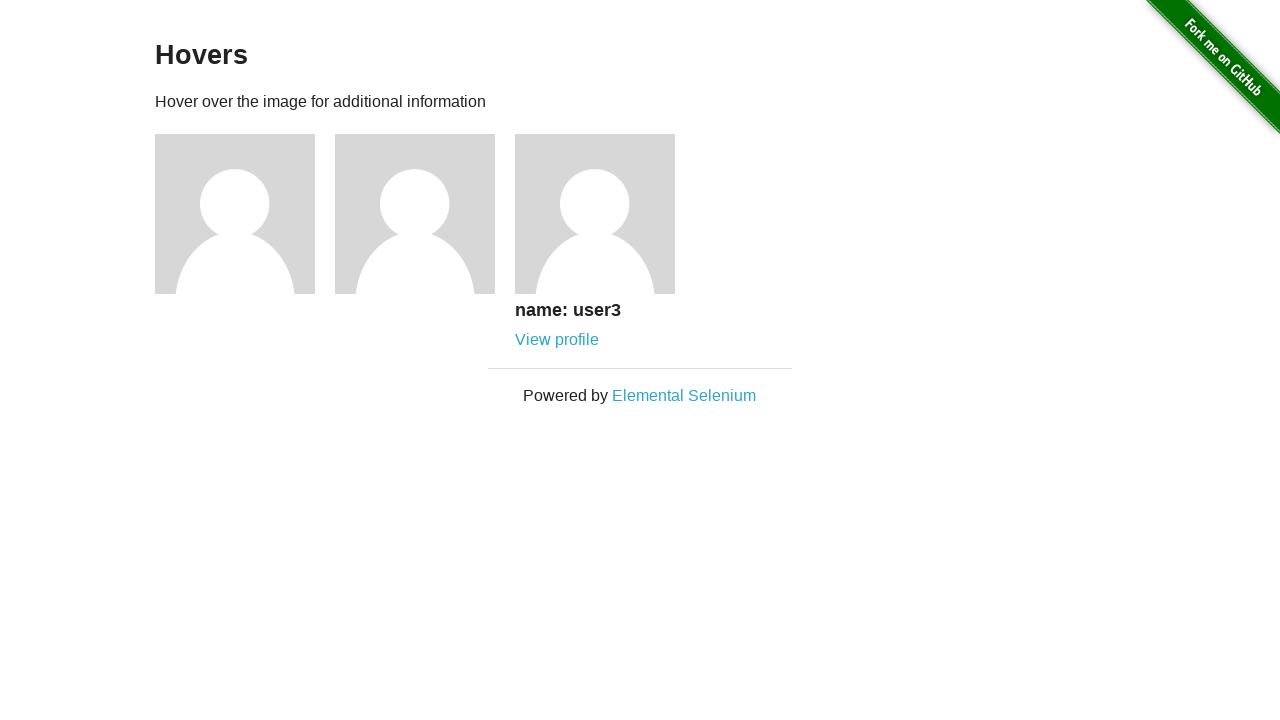

Waited 500ms for hover effect animation
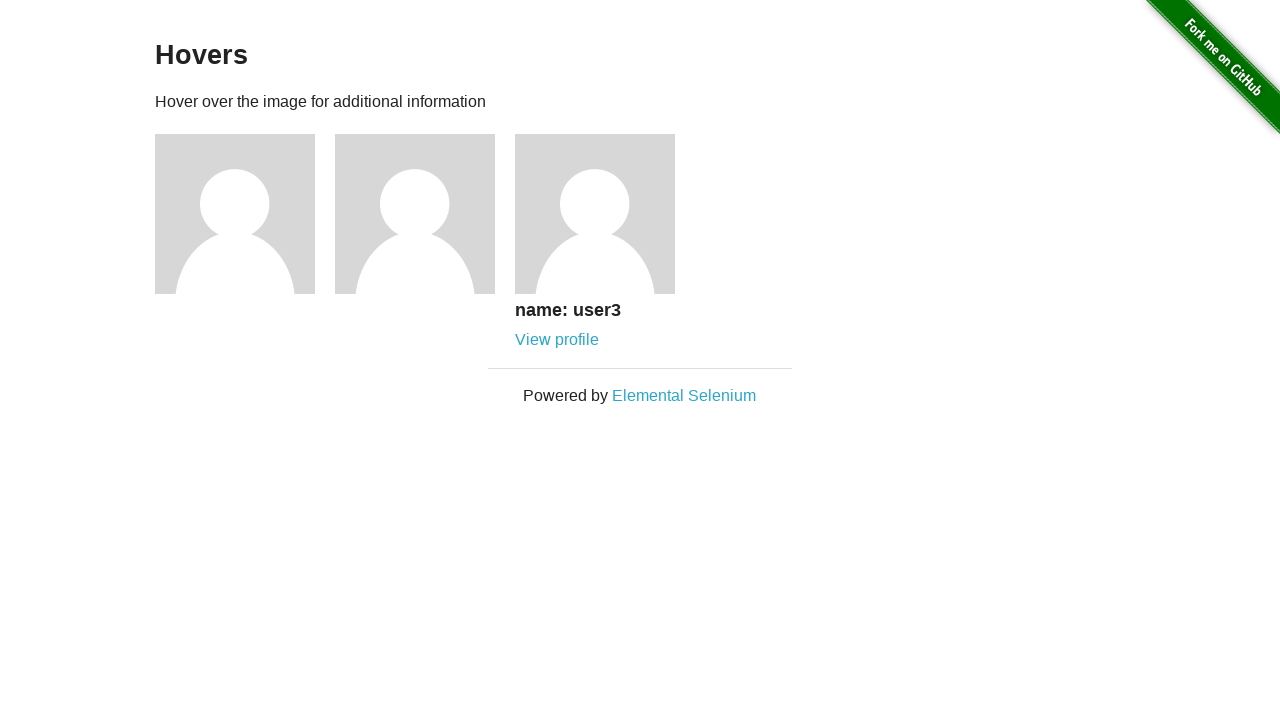

Verified user information is visible on hover
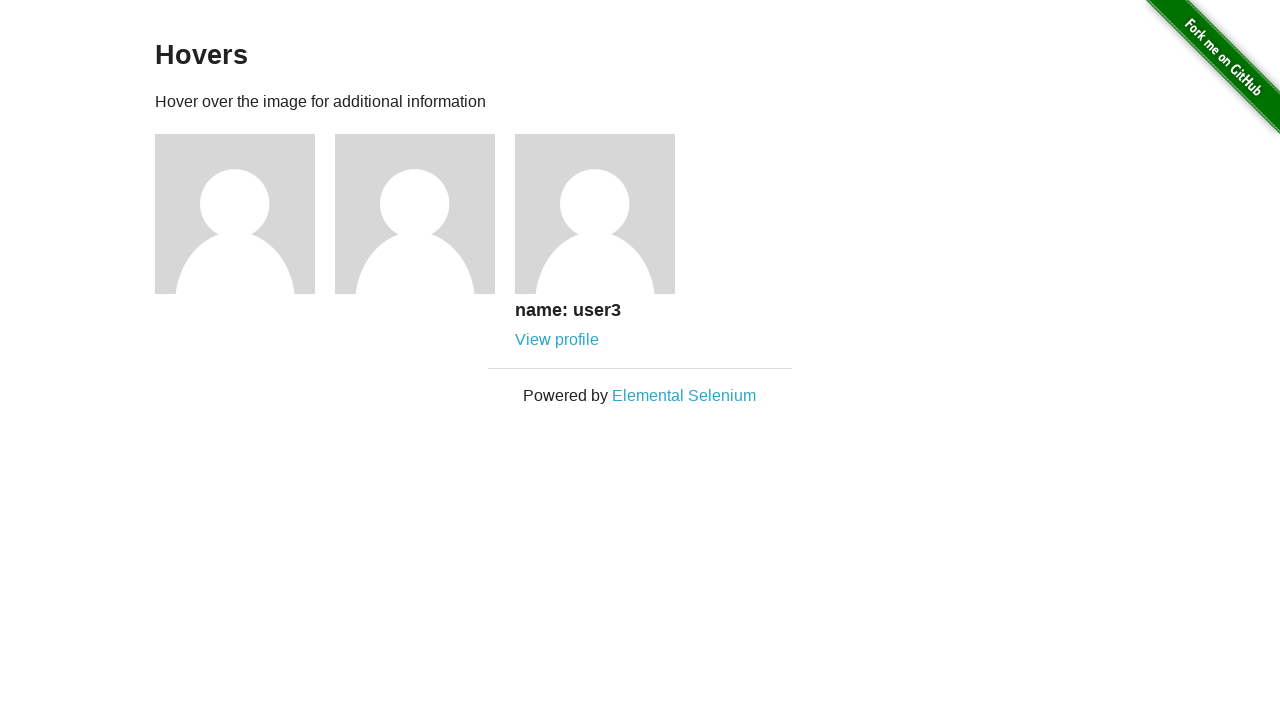

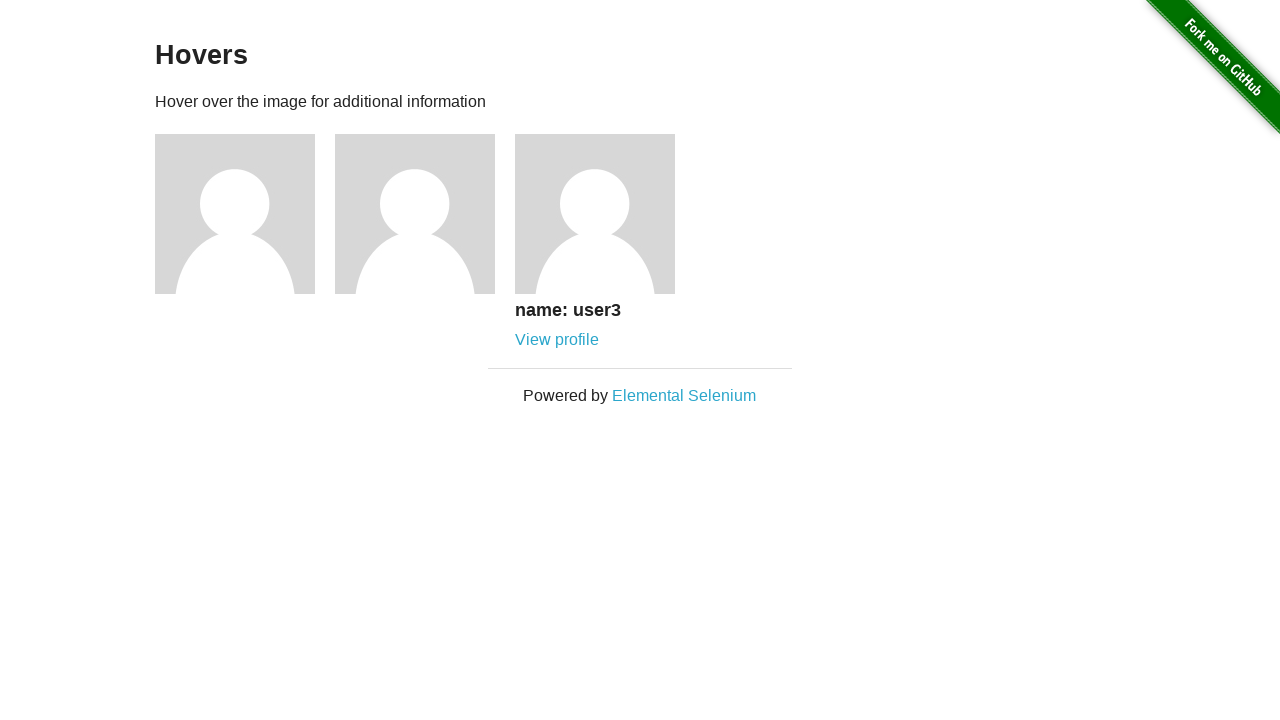